Tests dismissing a JavaScript confirm dialog by clicking a button to trigger it, dismissing (canceling) it, and verifying the result message.

Starting URL: https://testcenter.techproeducation.com/index.php?page=javascript-alerts

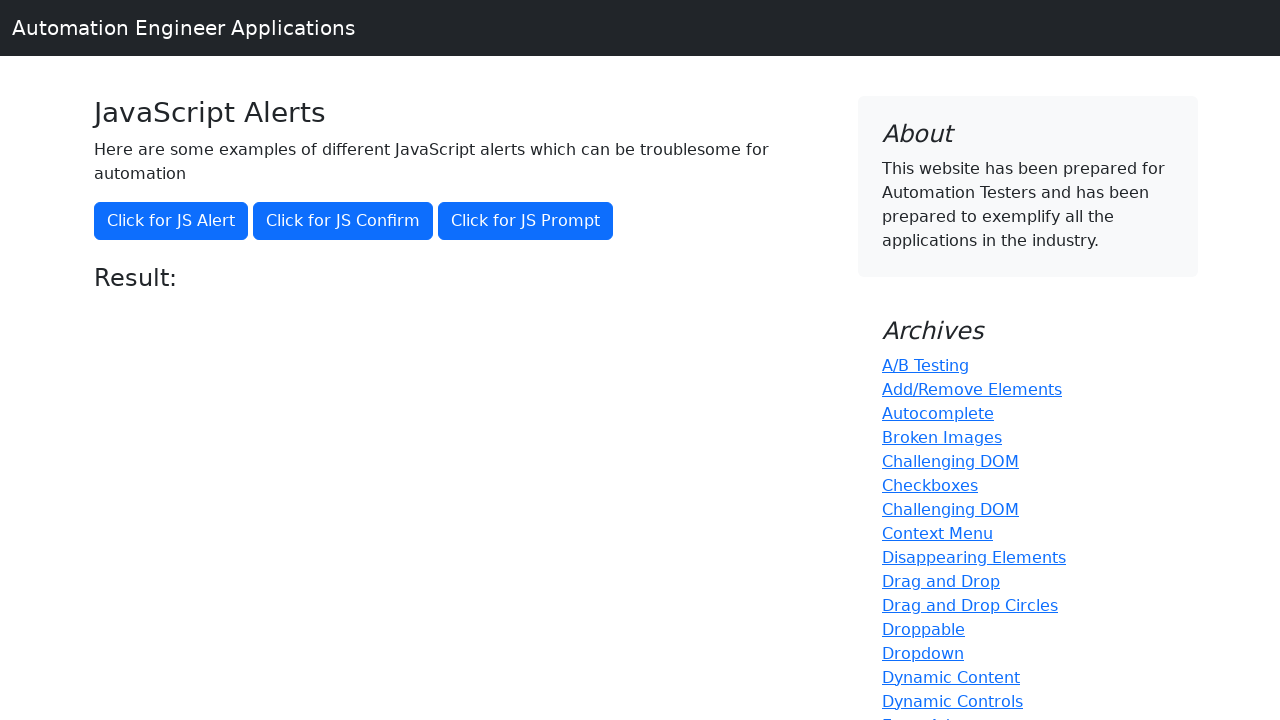

Set up dialog handler to dismiss confirm dialog
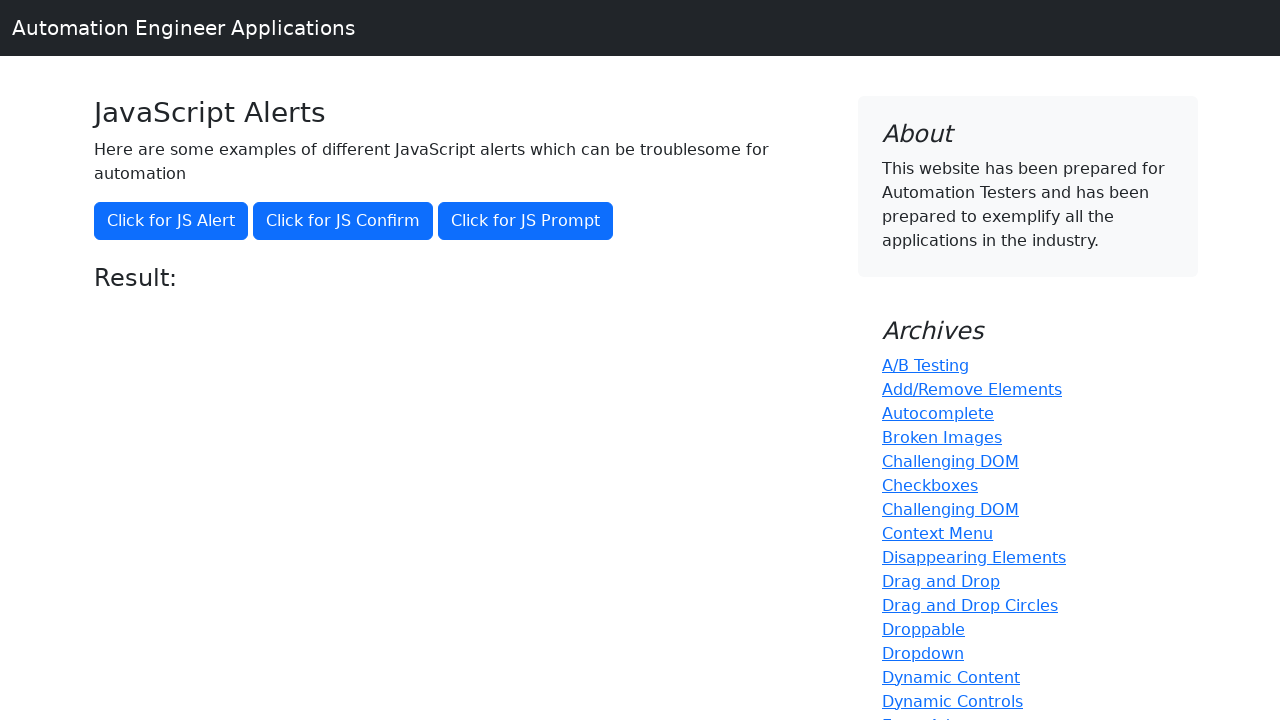

Clicked button to trigger JavaScript confirm dialog at (343, 221) on xpath=//button[@onclick='jsConfirm()']
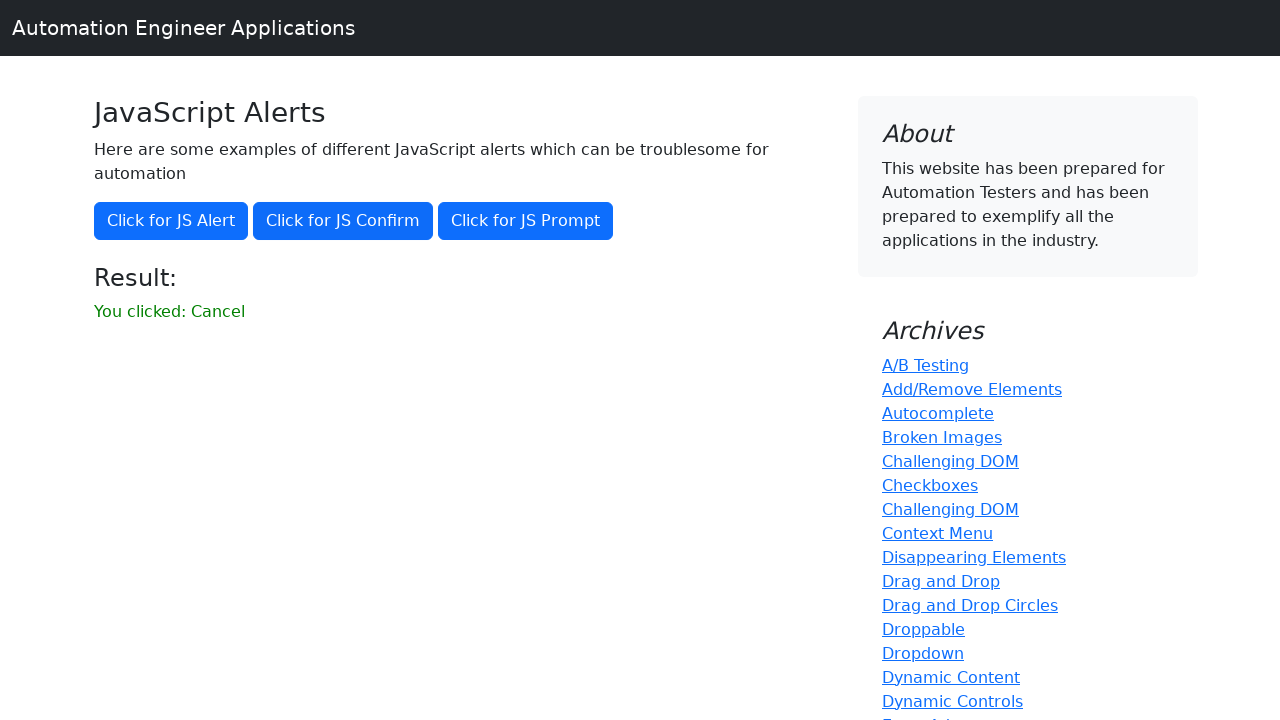

Waited for result element to appear after dismissing dialog
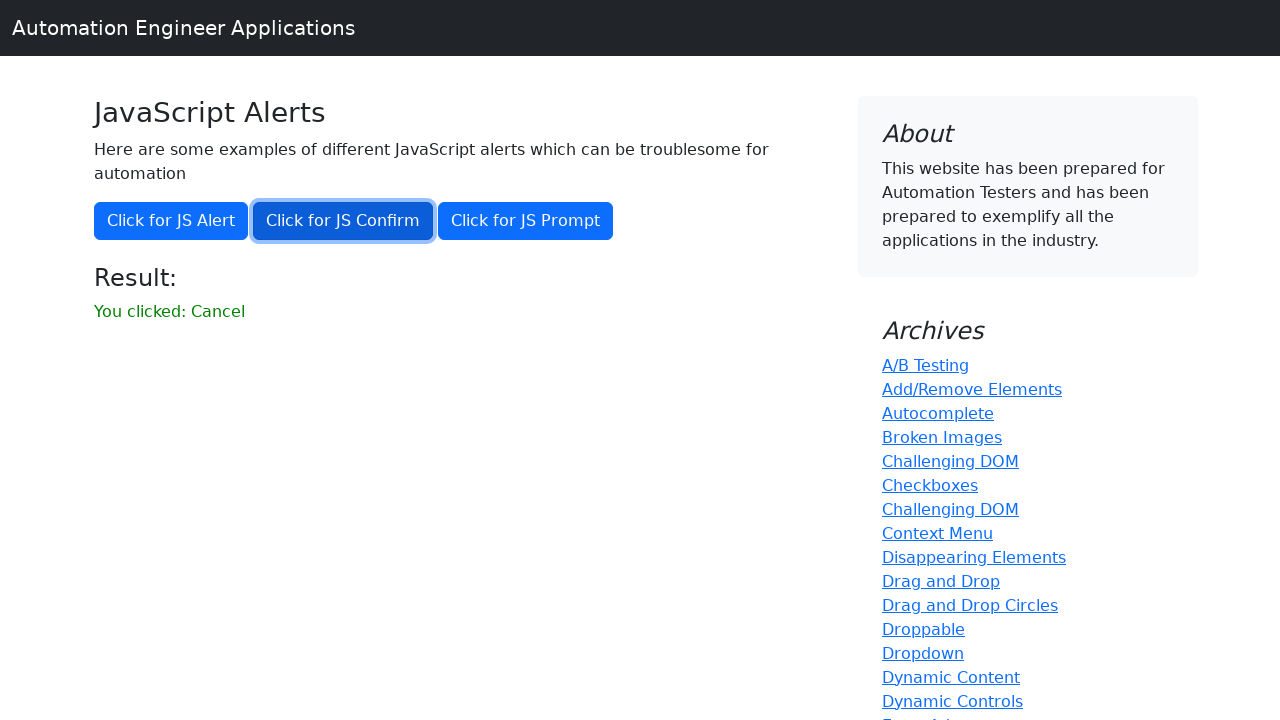

Retrieved result text from page
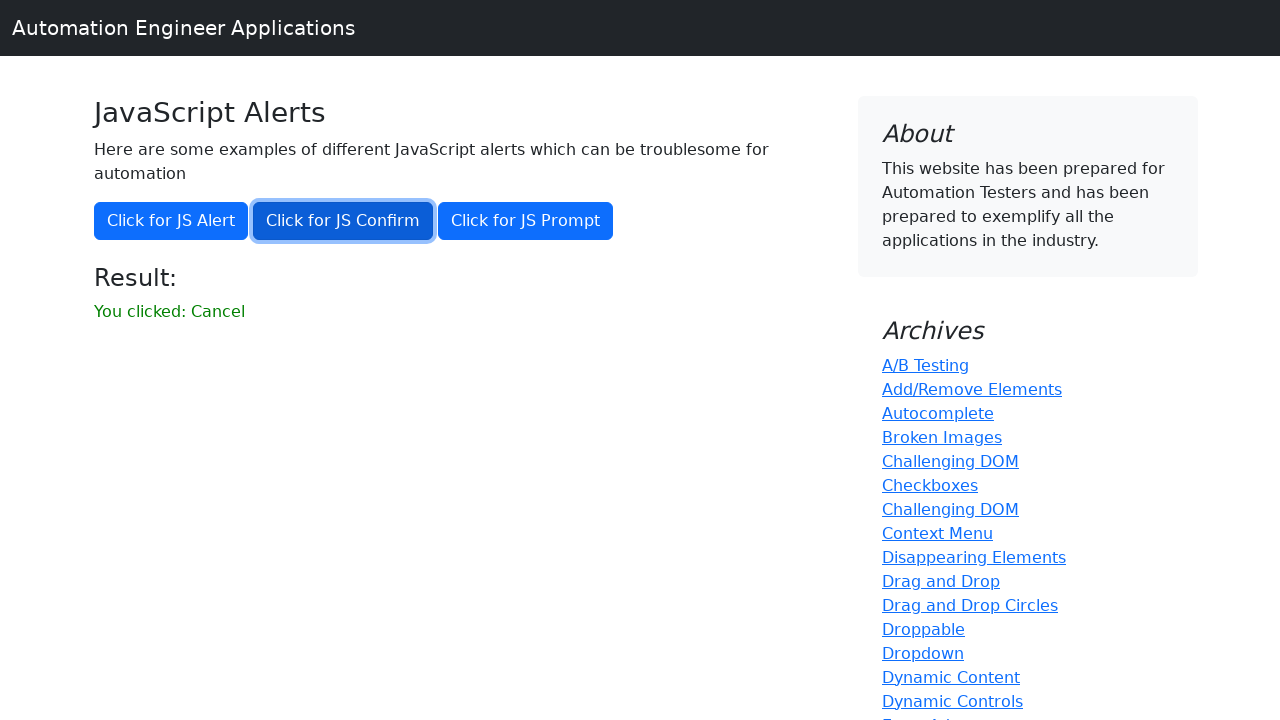

Verified result text is 'You clicked: Cancel'
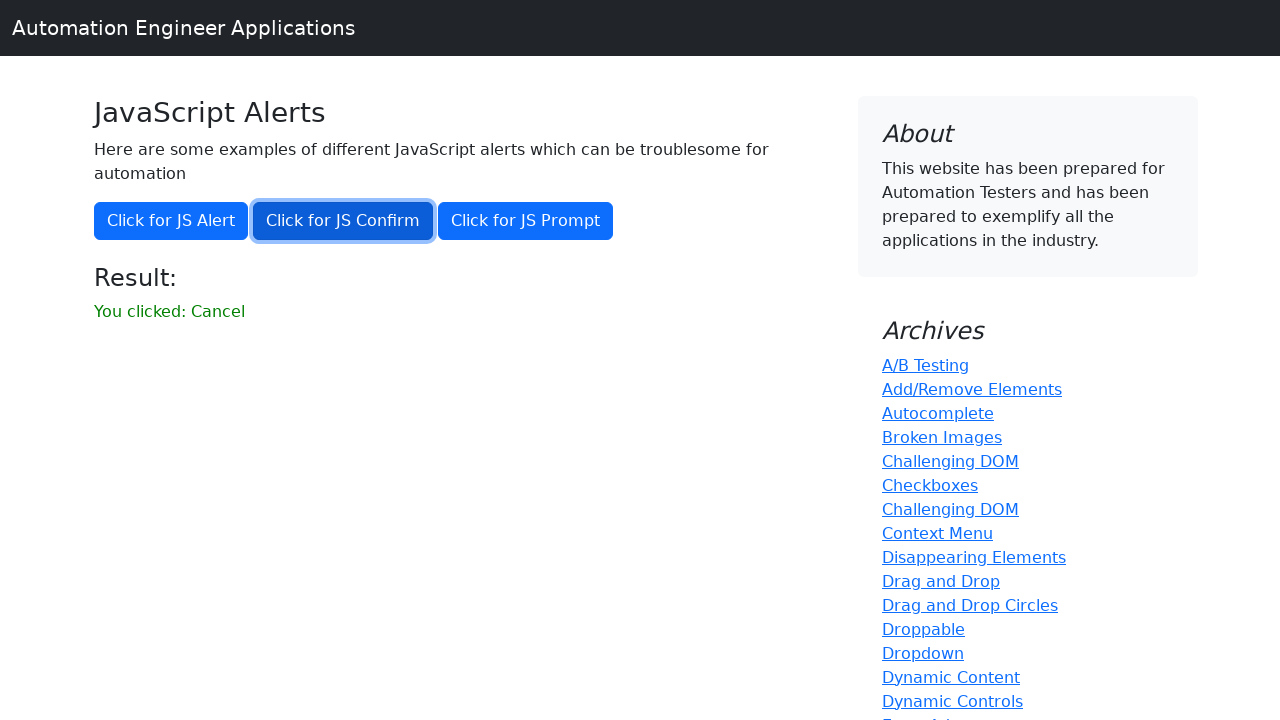

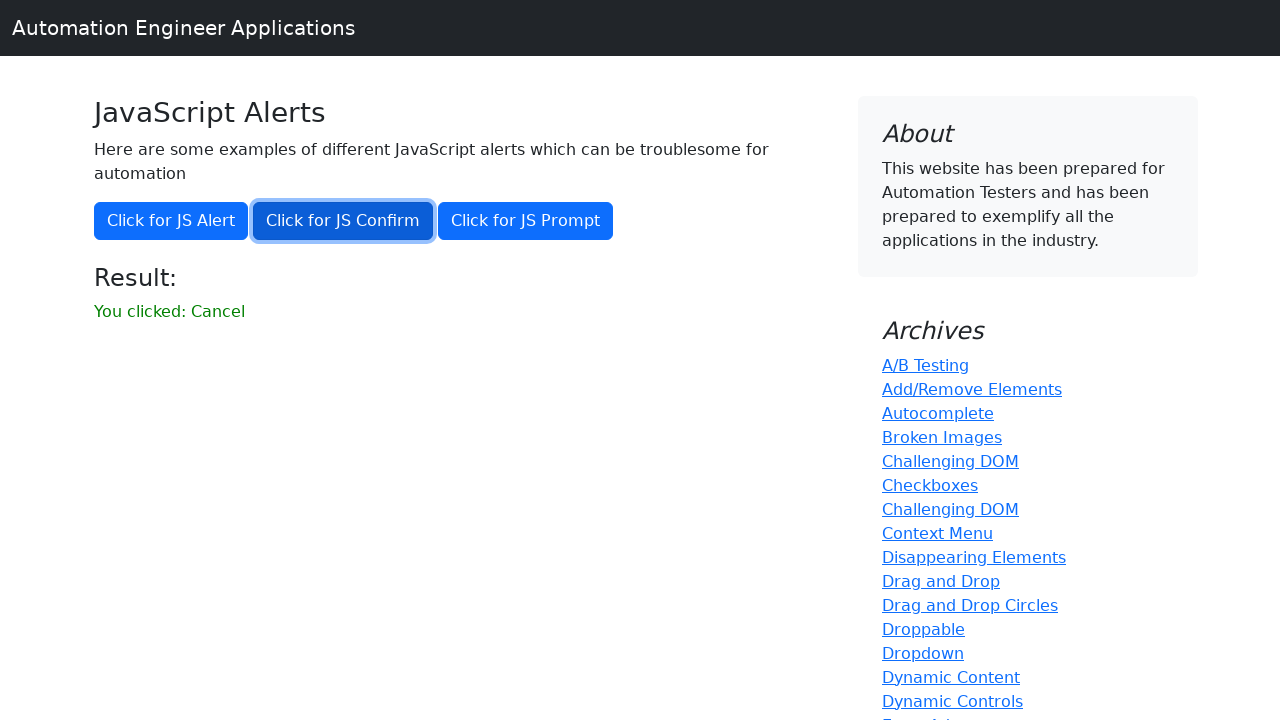